Tests login and logout flow on a UI testing playground by logging in, verifying welcome message, then logging out and verifying logout message

Starting URL: http://uitestingplayground.com/sampleapp

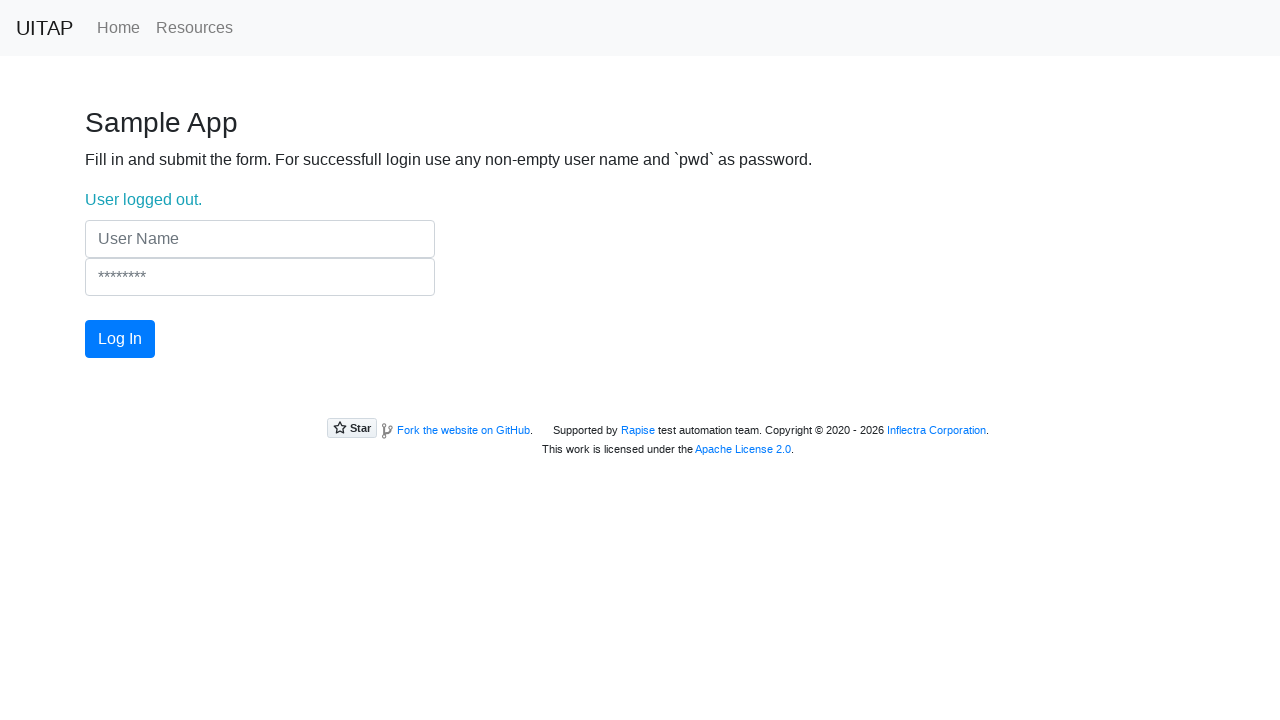

Filled username field with 'dan' on internal:attr=[placeholder="User Name"i]
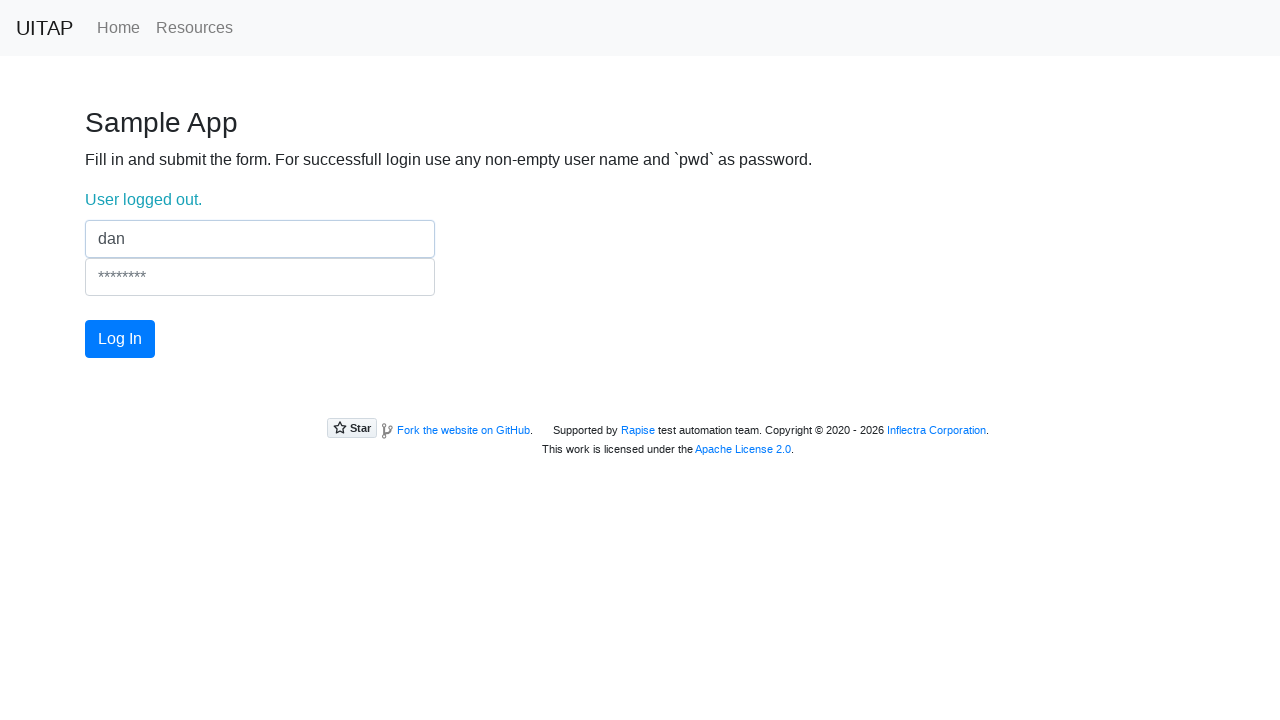

Filled password field with 'pwd' on internal:attr=[placeholder="********"i]
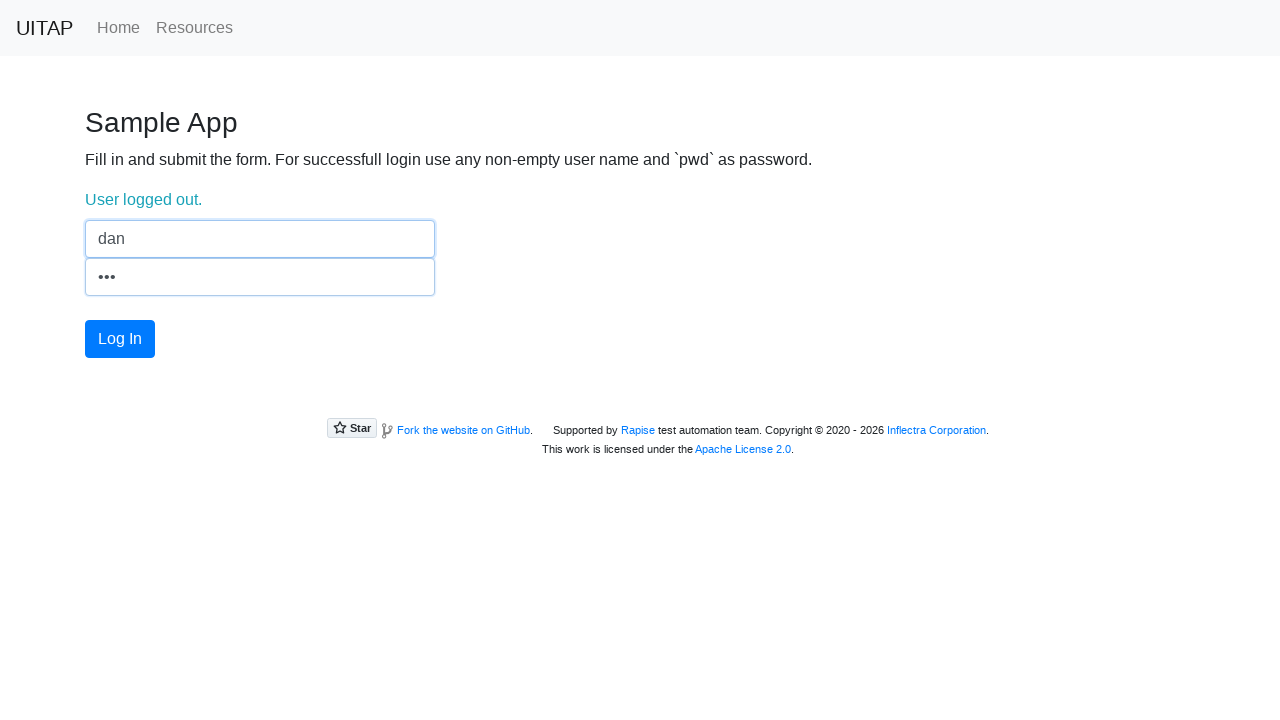

Clicked Log In button at (120, 339) on internal:role=button[name="Log In"i]
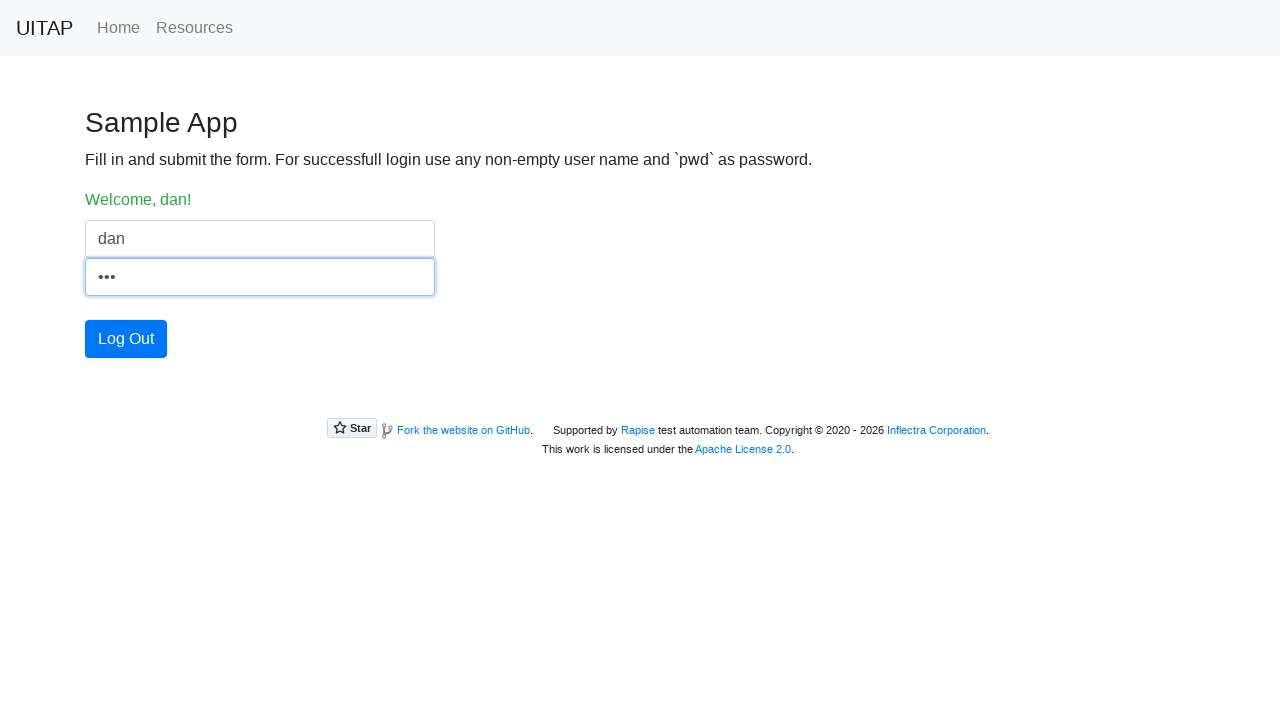

Verified welcome message 'Welcome, dan!' appeared
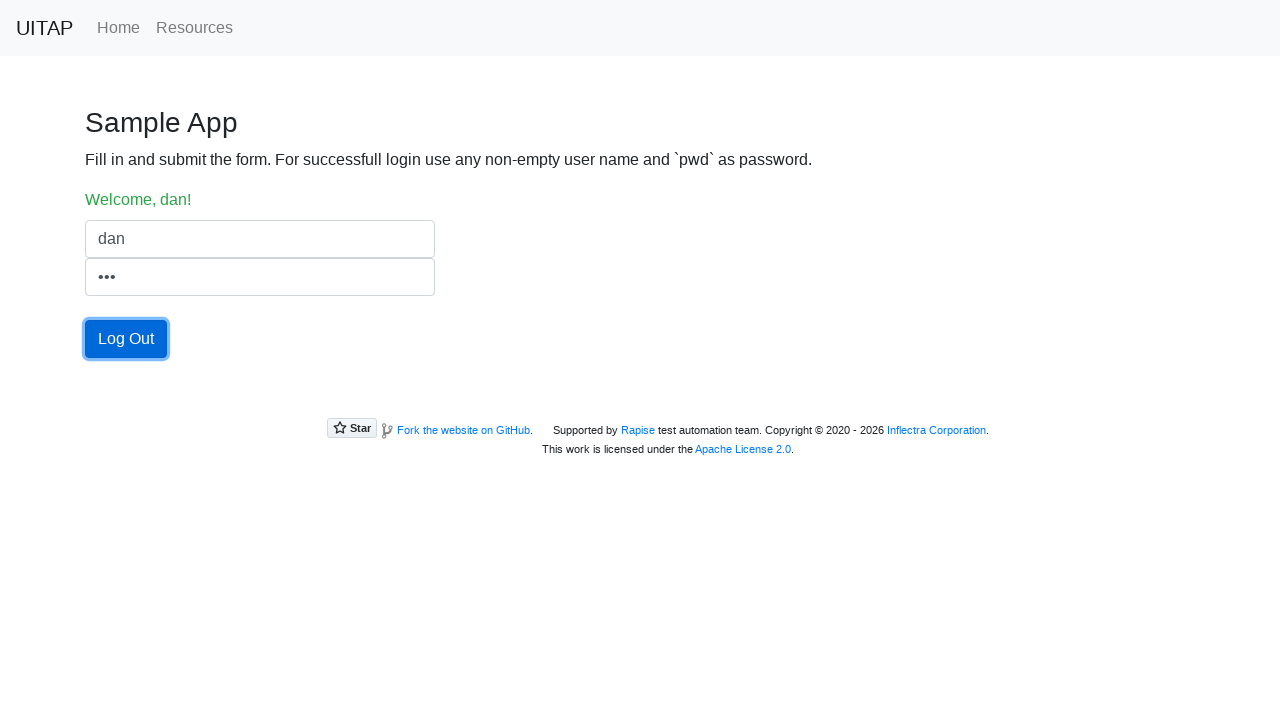

Clicked Log Out button at (126, 339) on internal:role=button[name="Log Out"i]
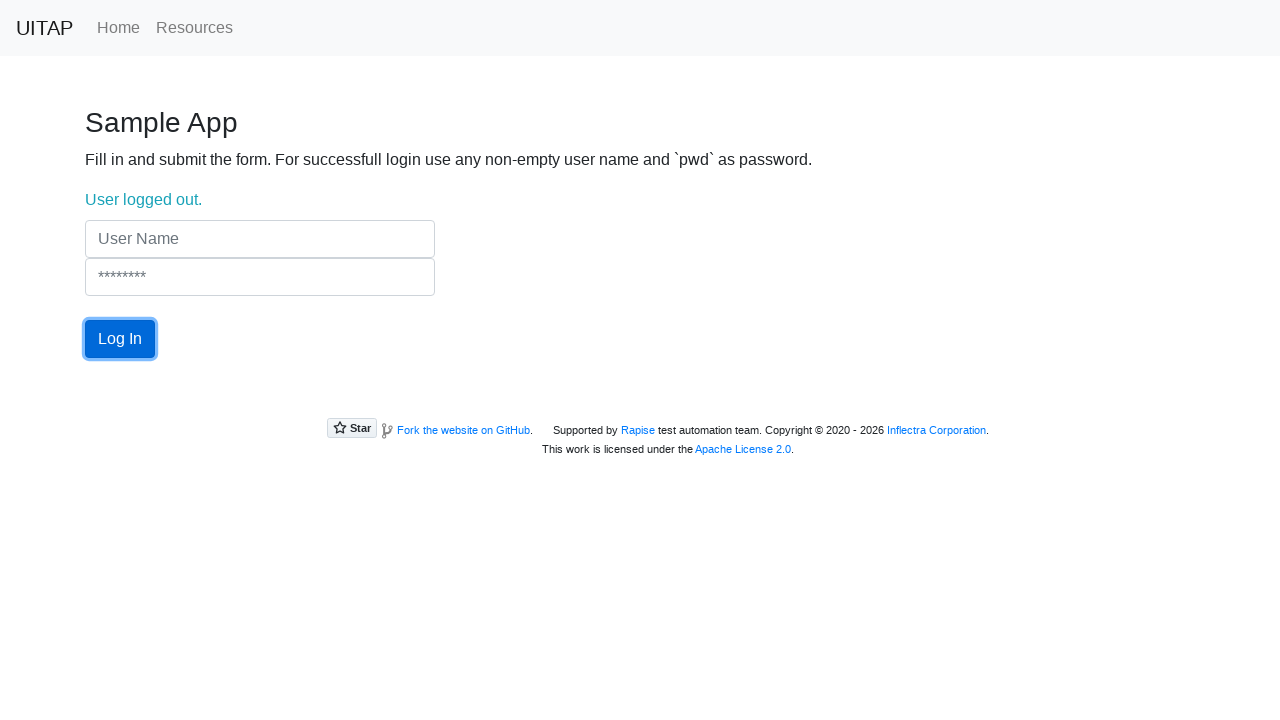

Verified logout message 'User logged out.' appeared
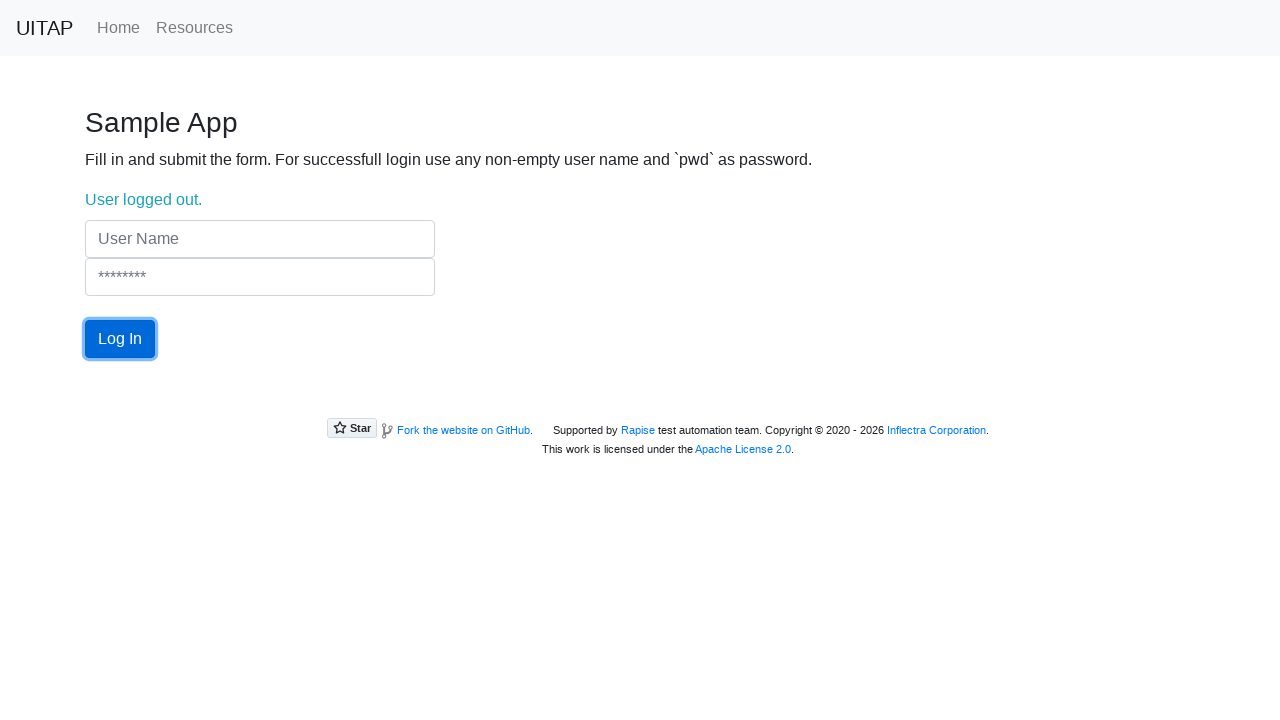

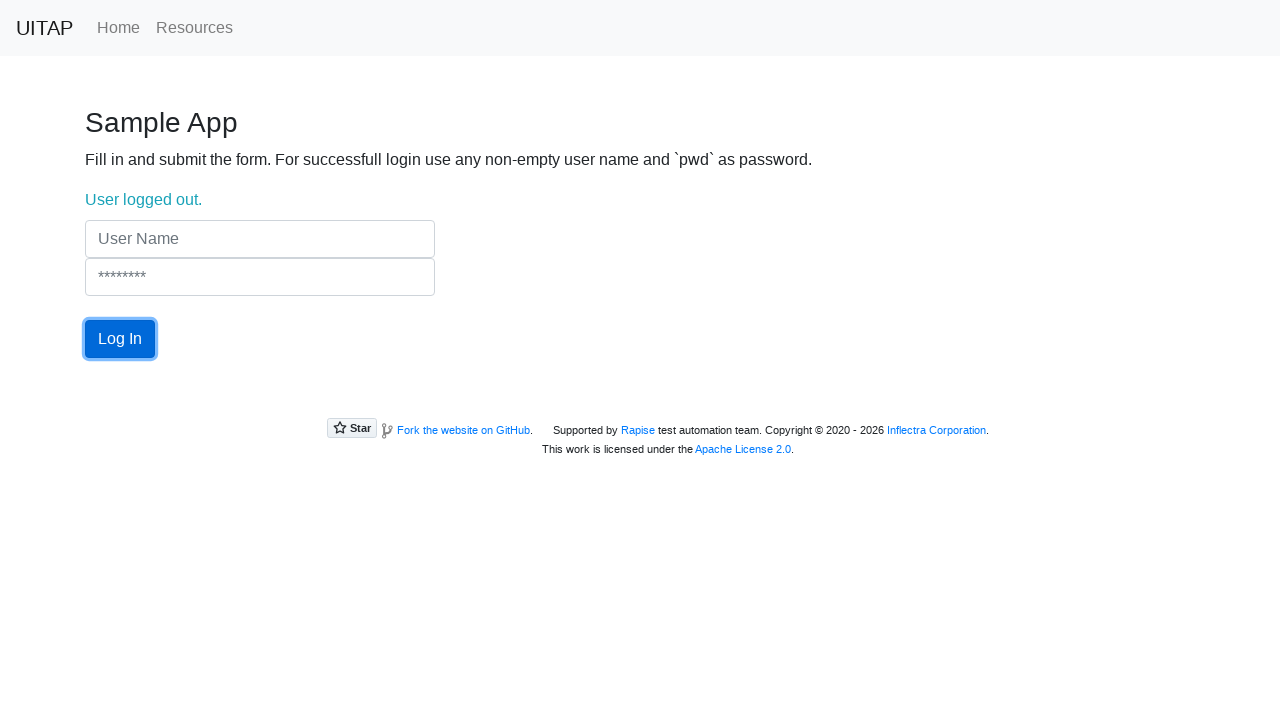